Tests a countdown timer page by waiting for the countdown element to become visible and then polling until the countdown reaches "02" seconds.

Starting URL: https://automationfc.github.io/fluent-wait/

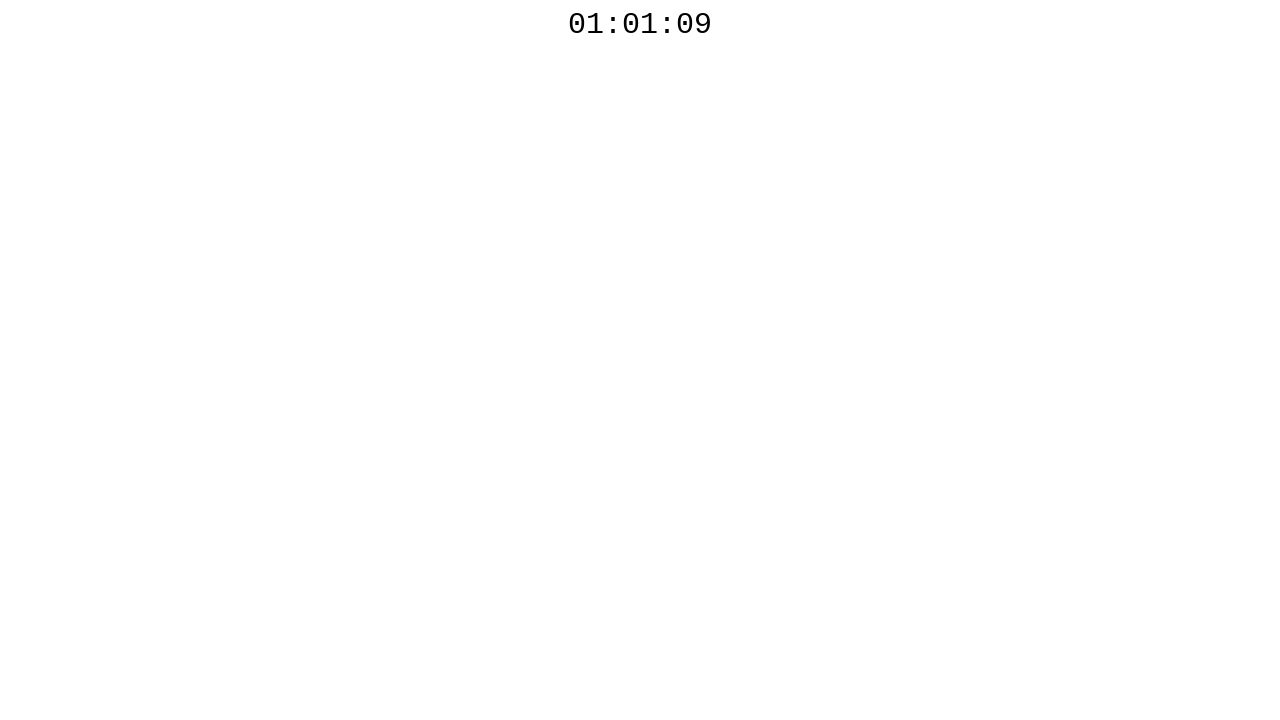

Navigated to fluent wait countdown timer page
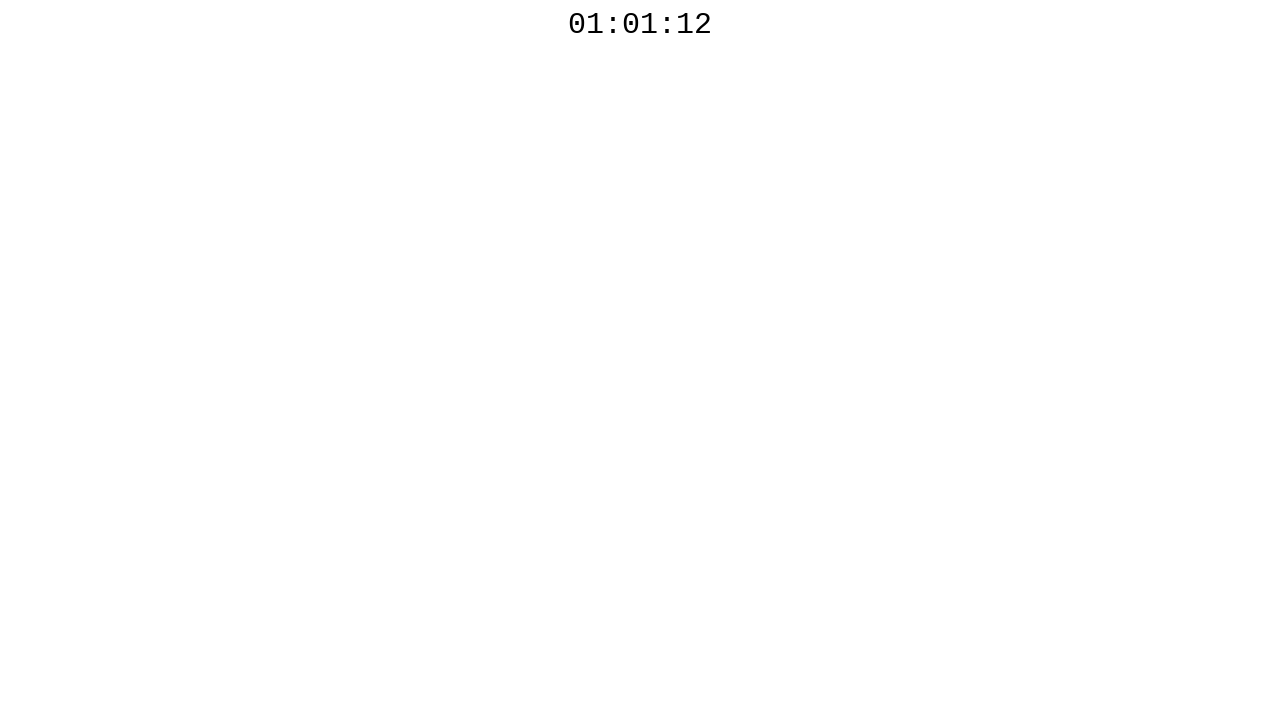

Countdown element became visible
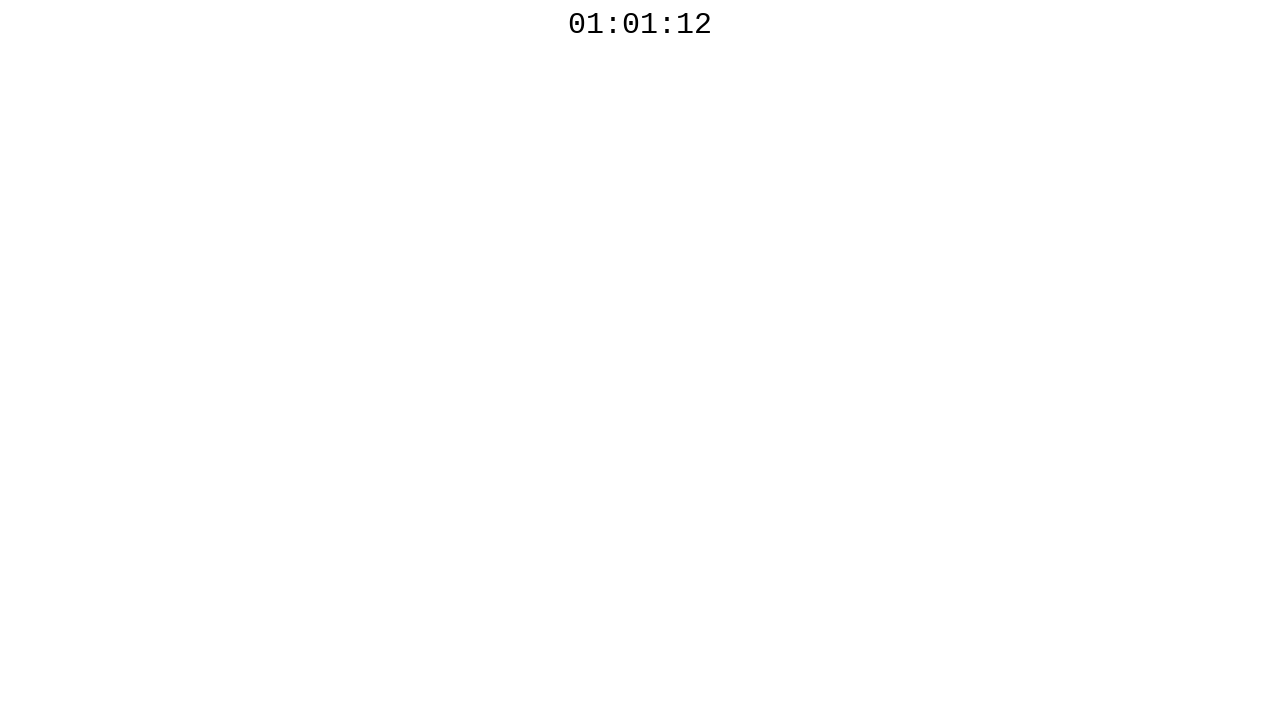

Countdown timer reached '02' seconds
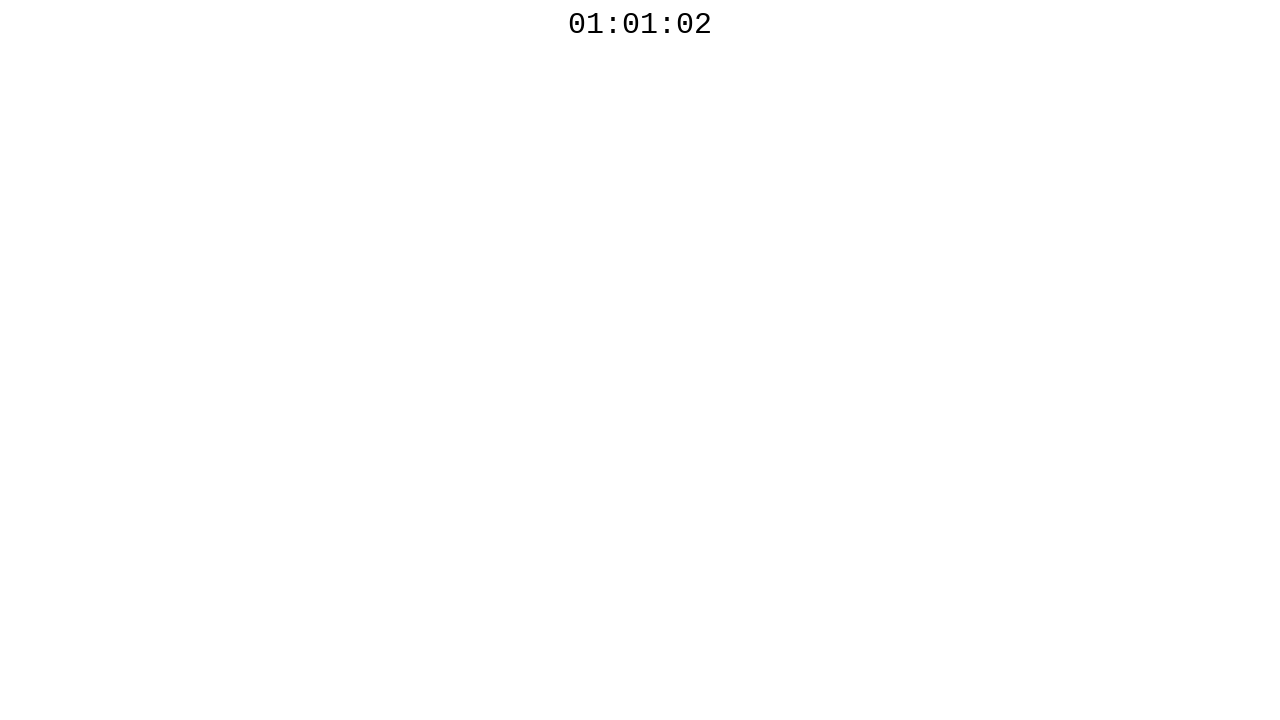

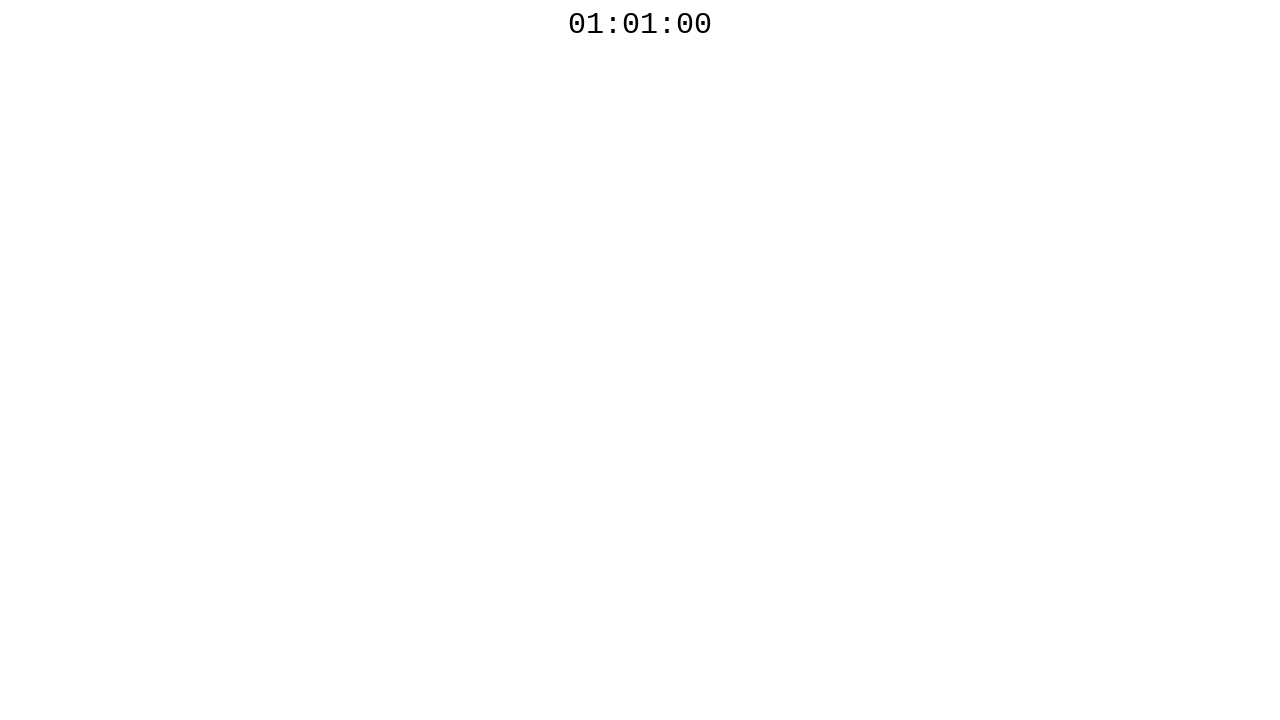